Tests un-marking todo items as complete by unchecking their toggle checkboxes.

Starting URL: https://demo.playwright.dev/todomvc

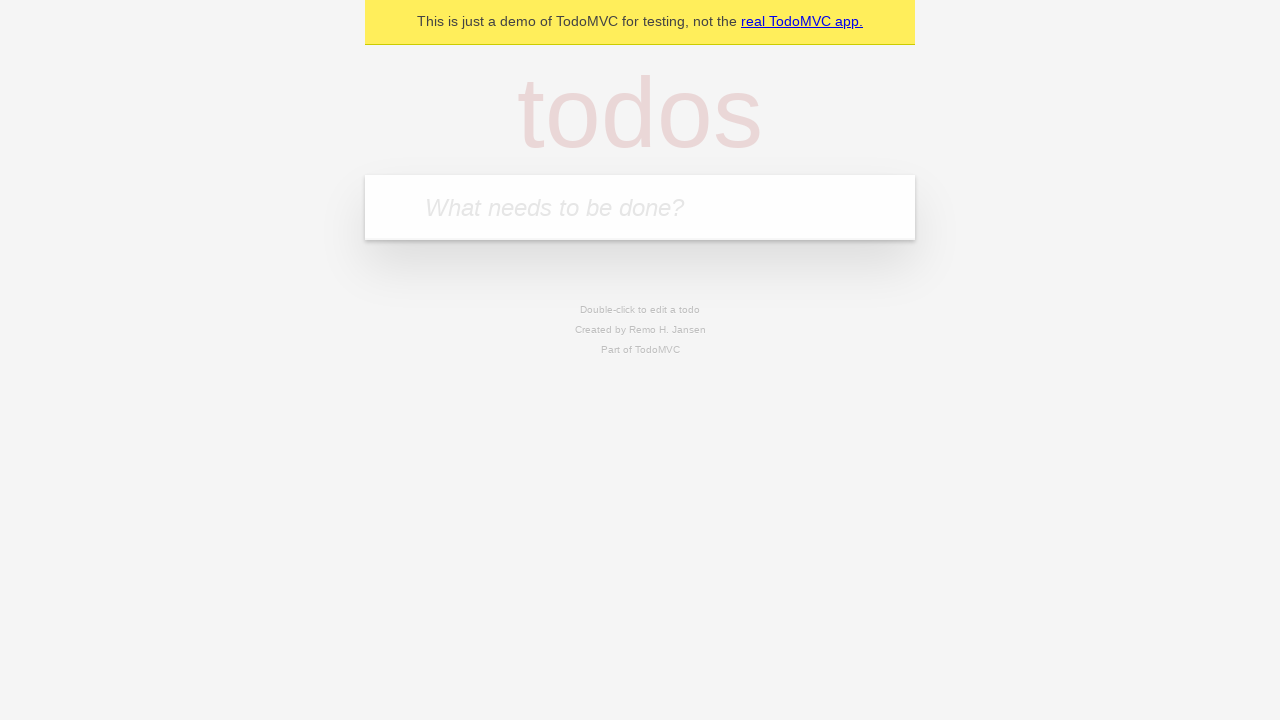

Filled todo input field with 'buy some cheese' on internal:attr=[placeholder="What needs to be done?"i]
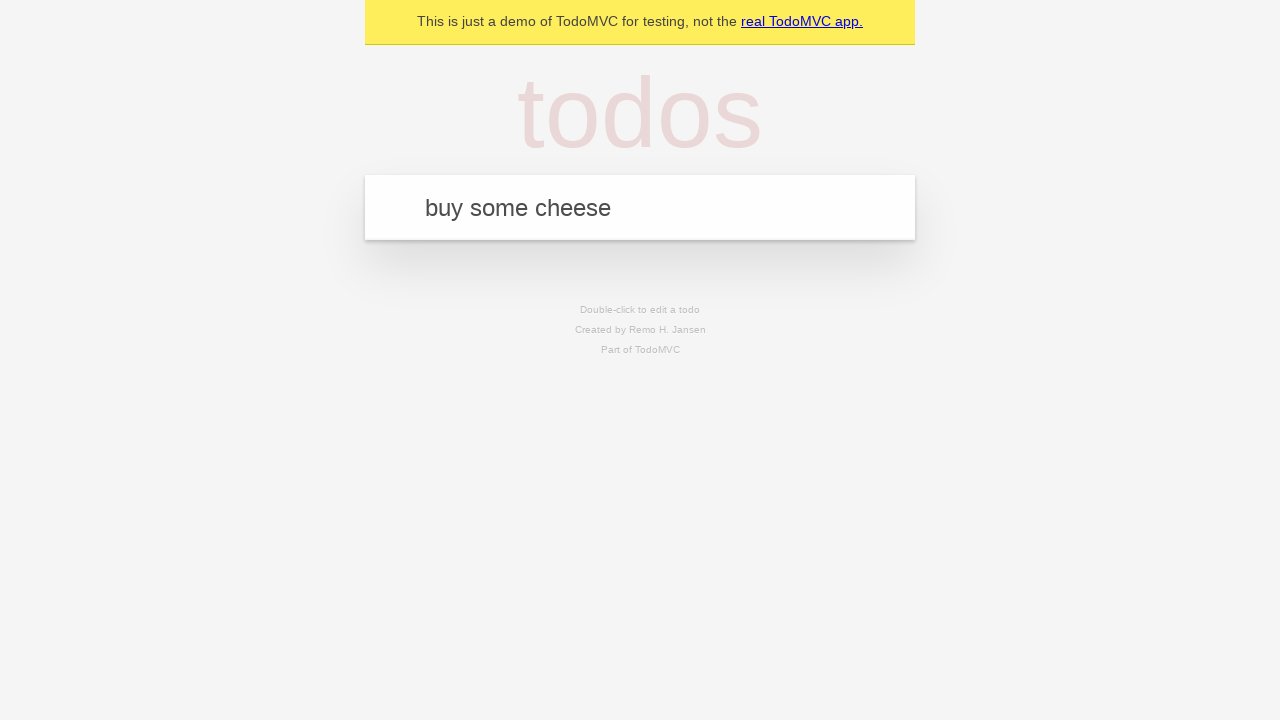

Pressed Enter to create first todo item on internal:attr=[placeholder="What needs to be done?"i]
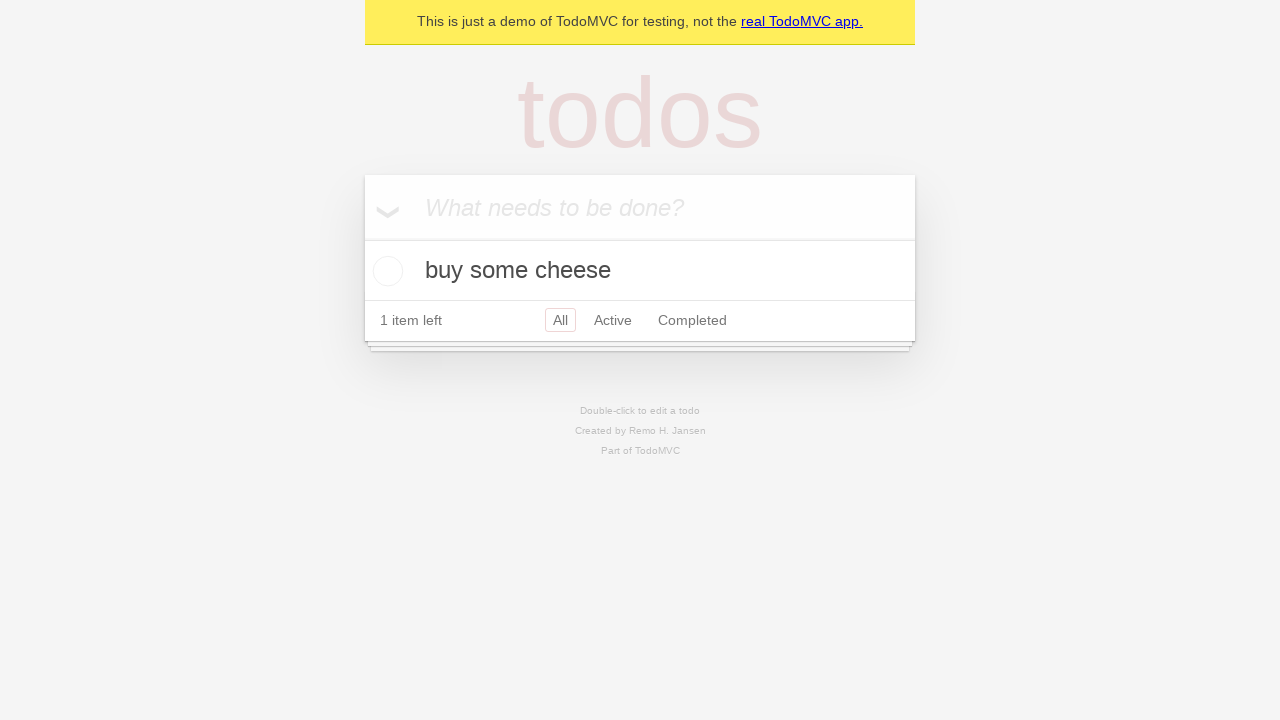

Filled todo input field with 'feed the cat' on internal:attr=[placeholder="What needs to be done?"i]
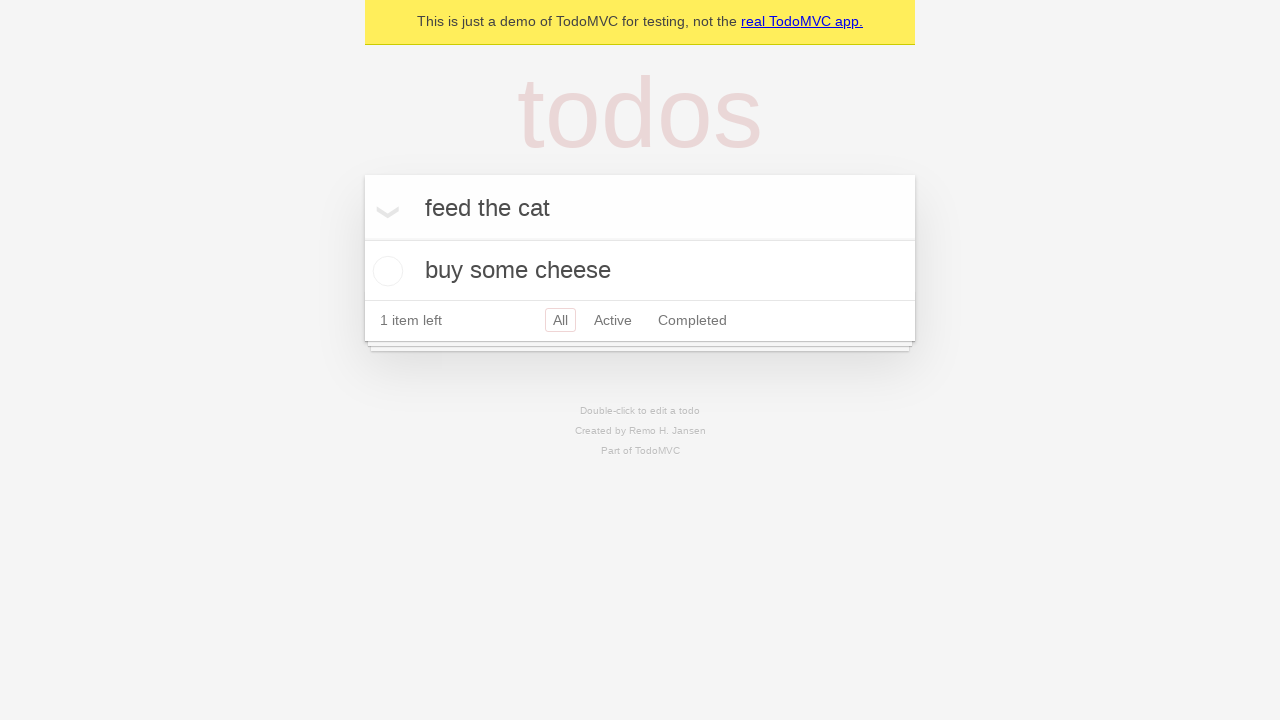

Pressed Enter to create second todo item on internal:attr=[placeholder="What needs to be done?"i]
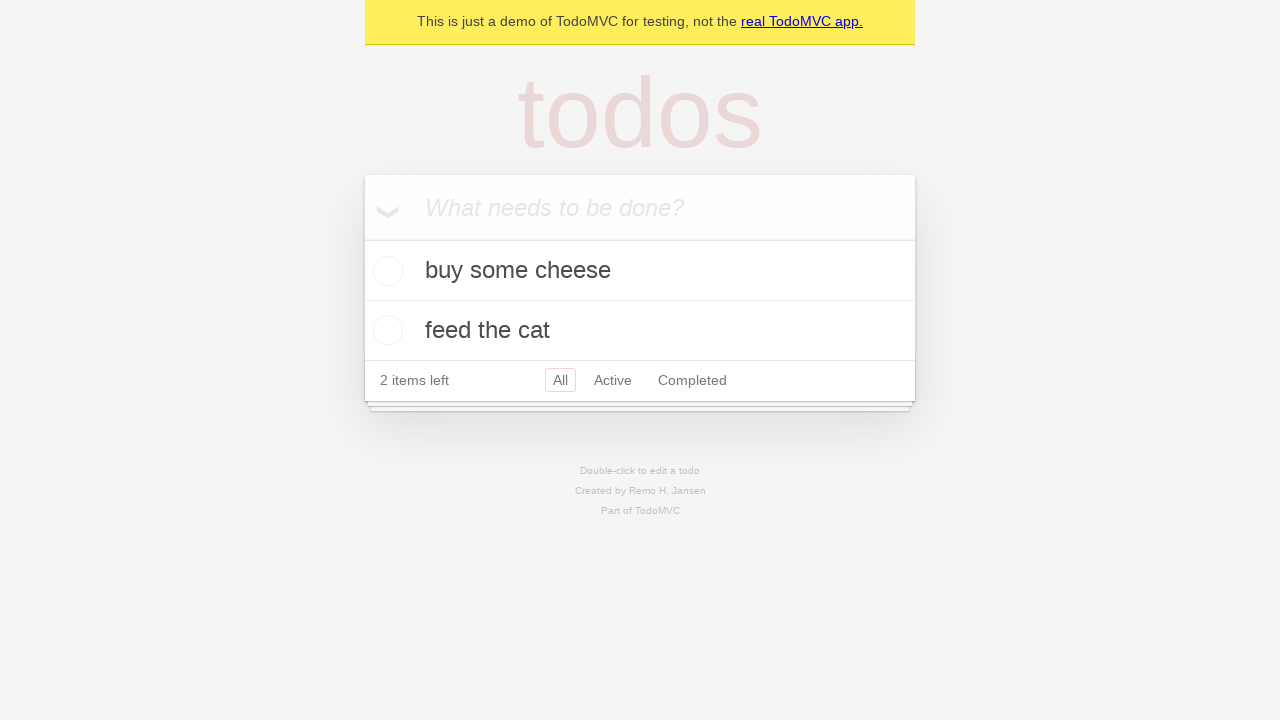

Checked toggle checkbox for first todo item to mark it complete at (385, 271) on .todo-list li >> nth=0 >> .toggle
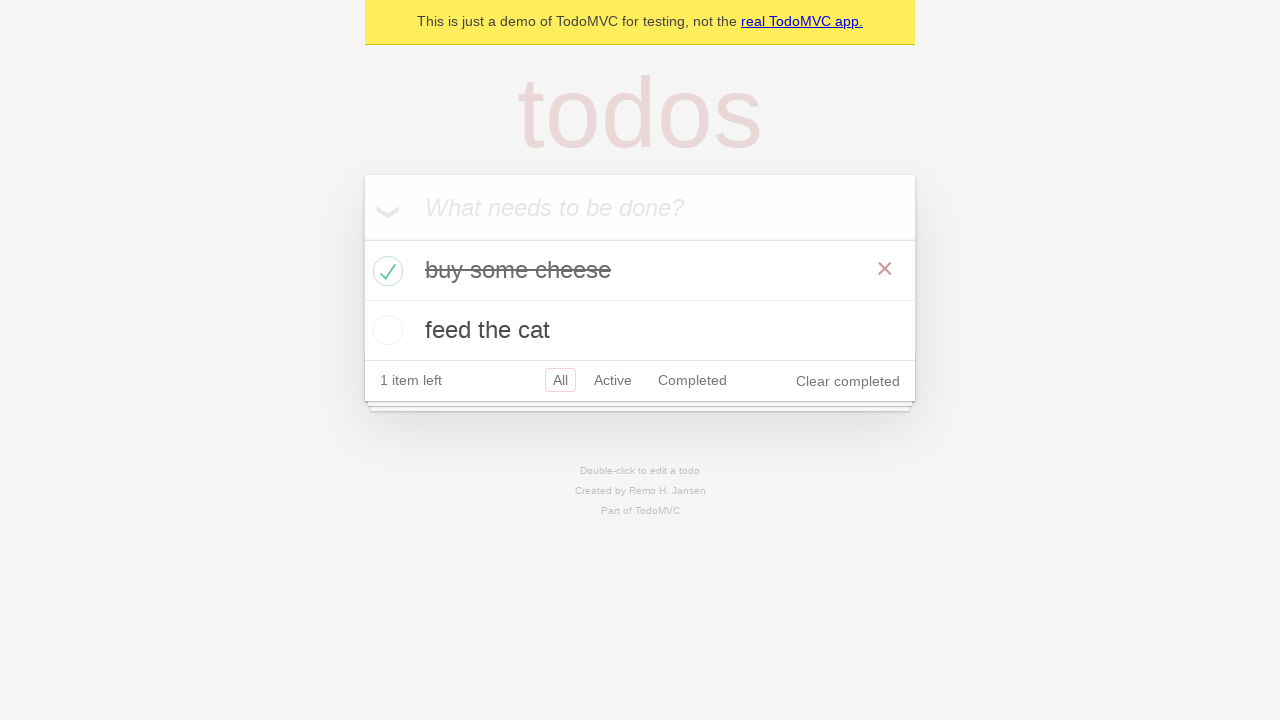

Unchecked toggle checkbox for first todo item to mark it incomplete at (385, 271) on .todo-list li >> nth=0 >> .toggle
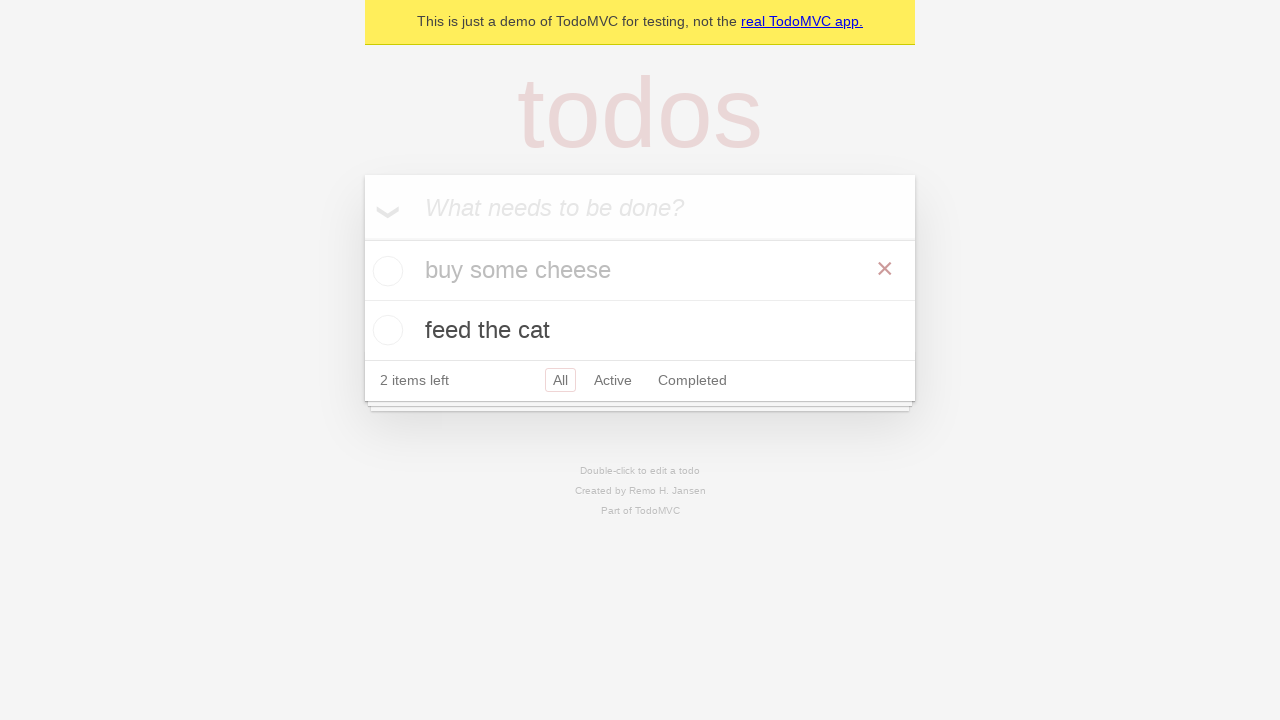

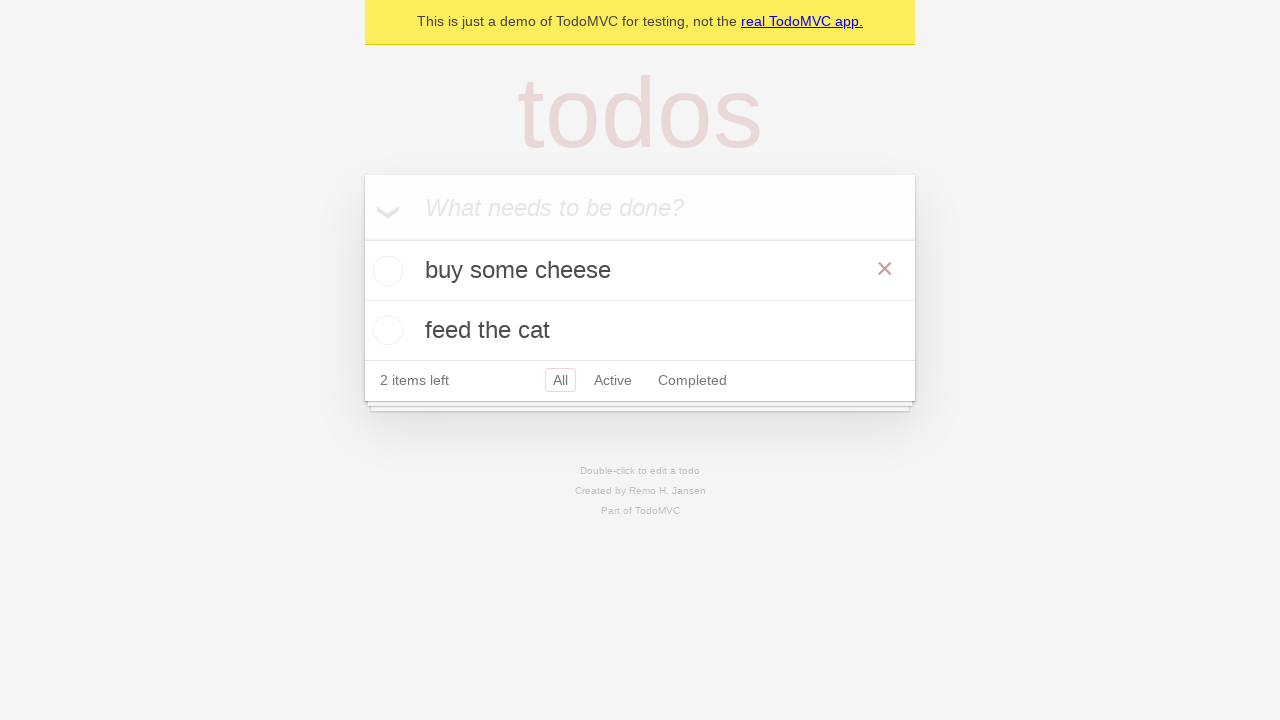